Tests IKEA search functionality by searching for study chairs

Starting URL: https://www.ikea.com/in/en/

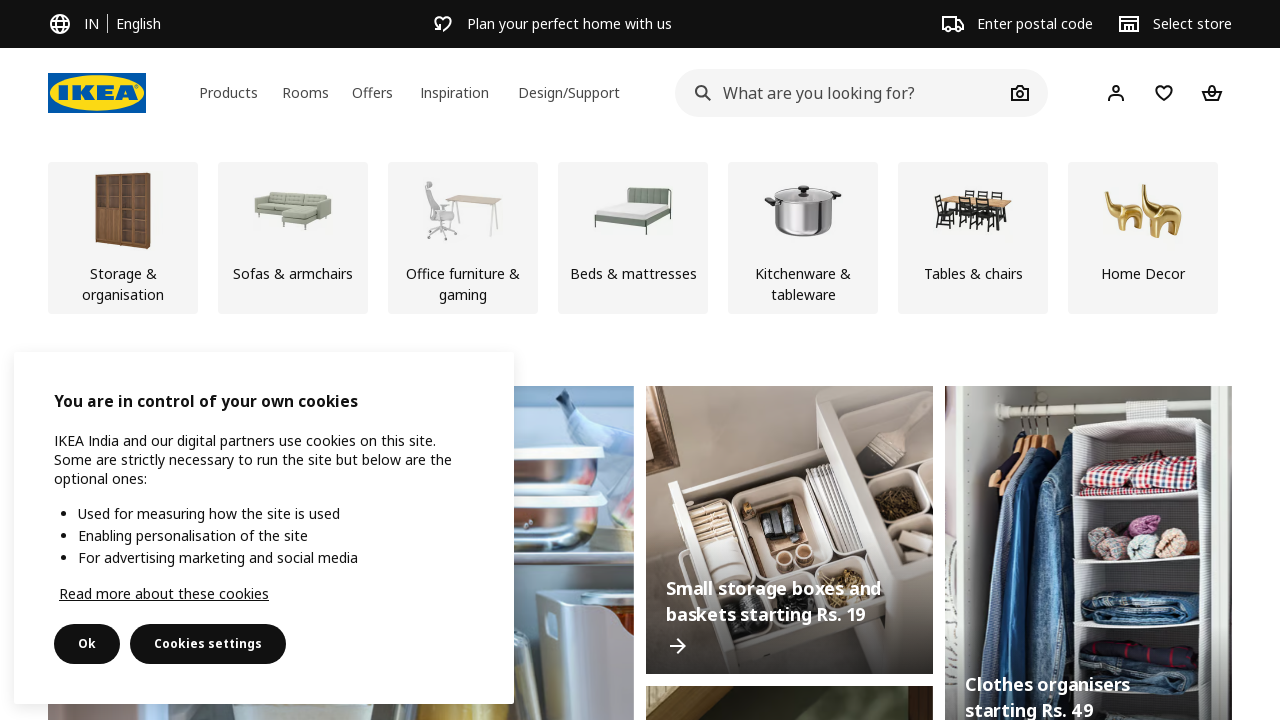

Clicked on IKEA search input field at (840, 93) on #ikea-search-input
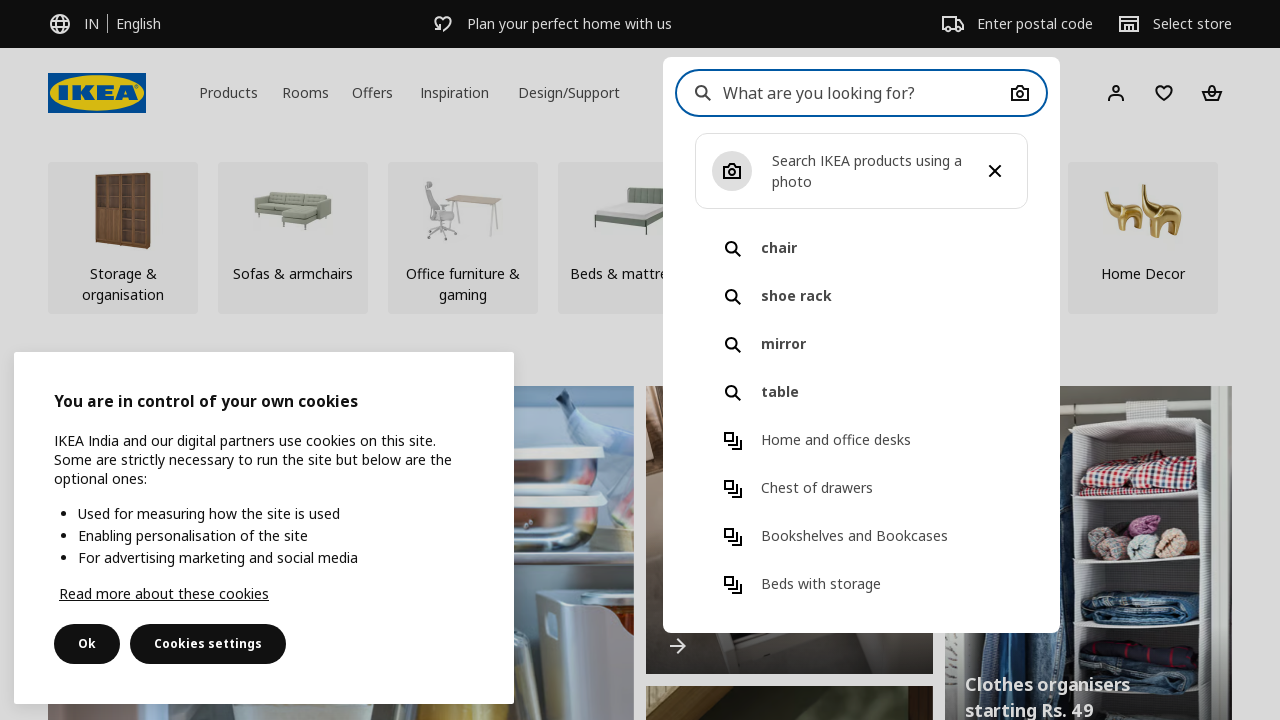

Filled search field with 'Study Chair' on #ikea-search-input
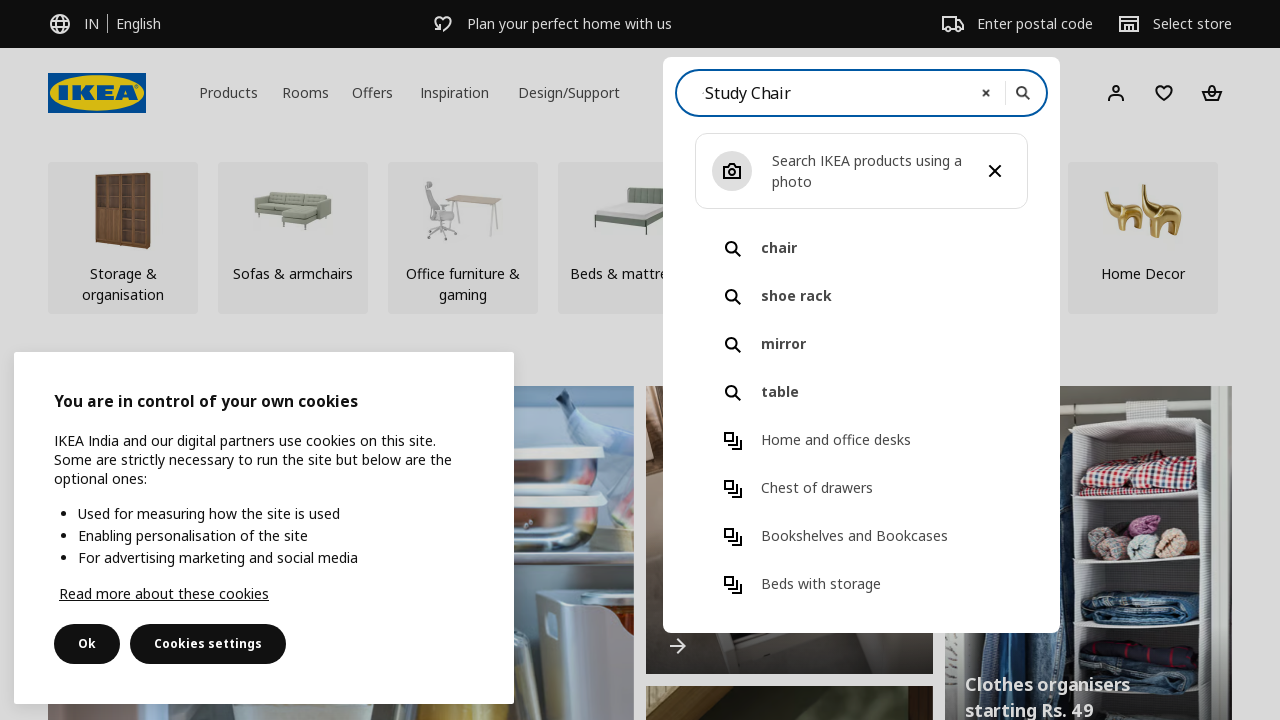

Pressed Enter to submit search for study chairs
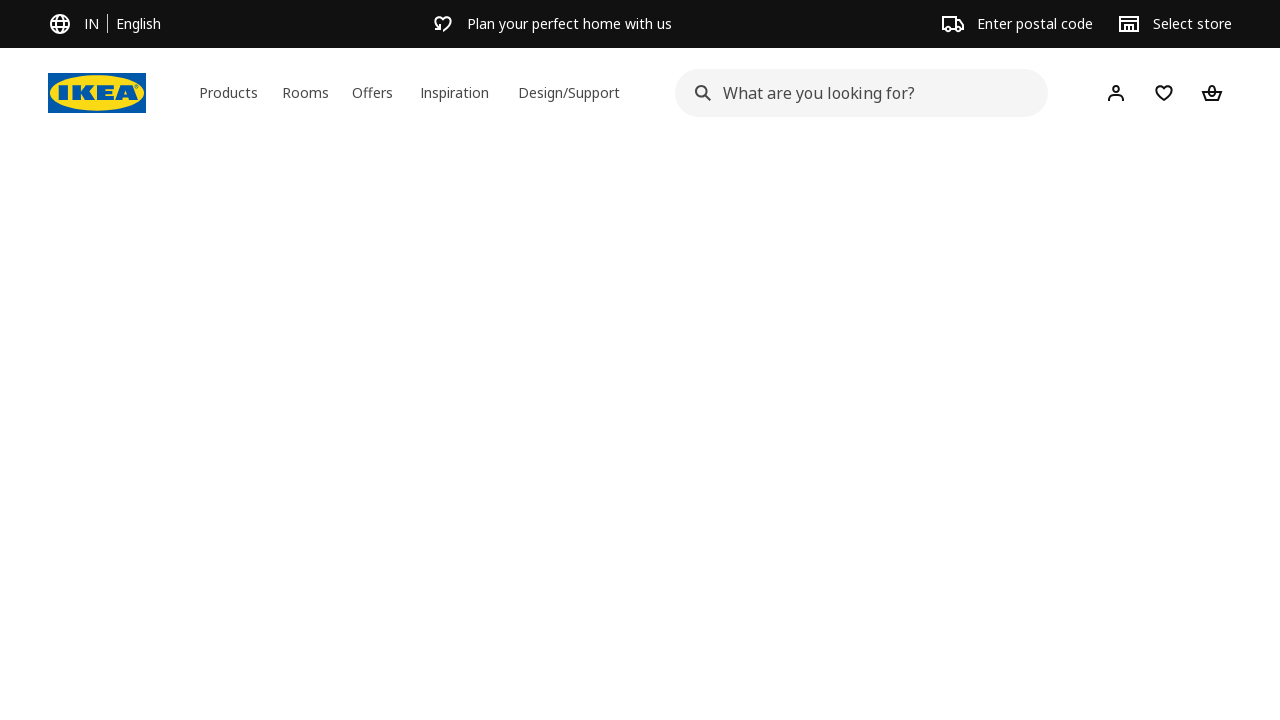

Search results page loaded successfully
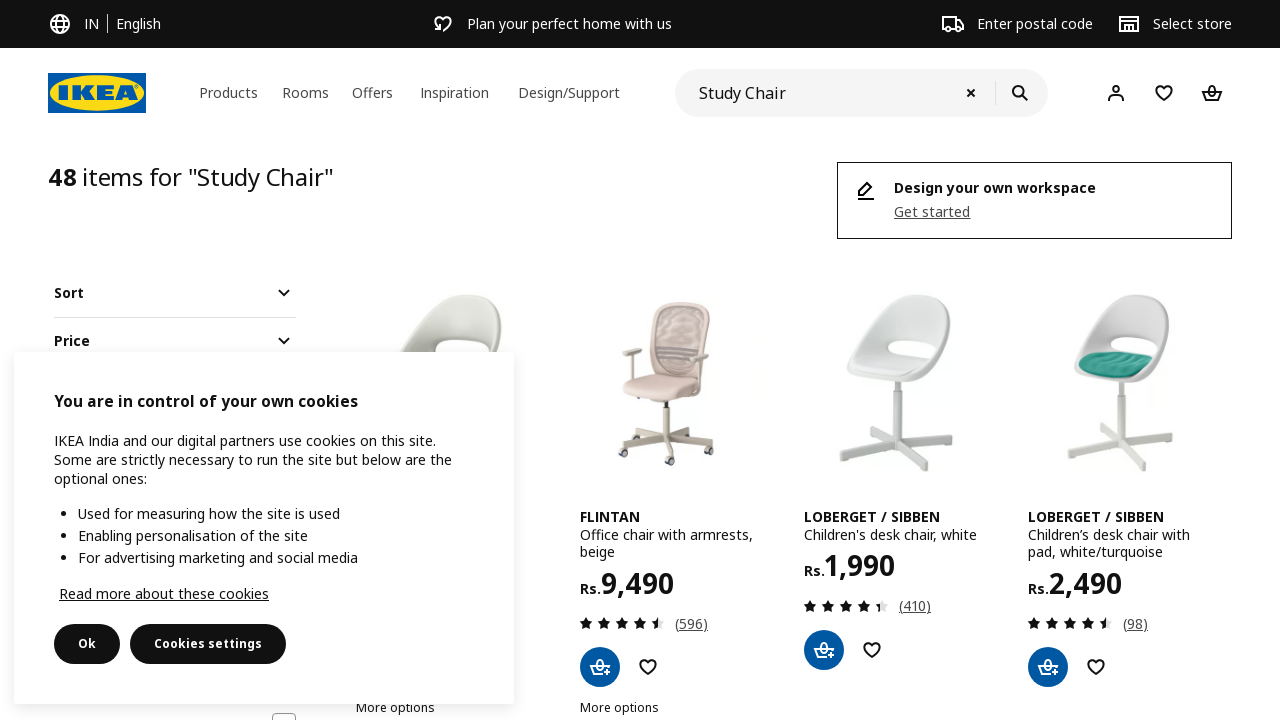

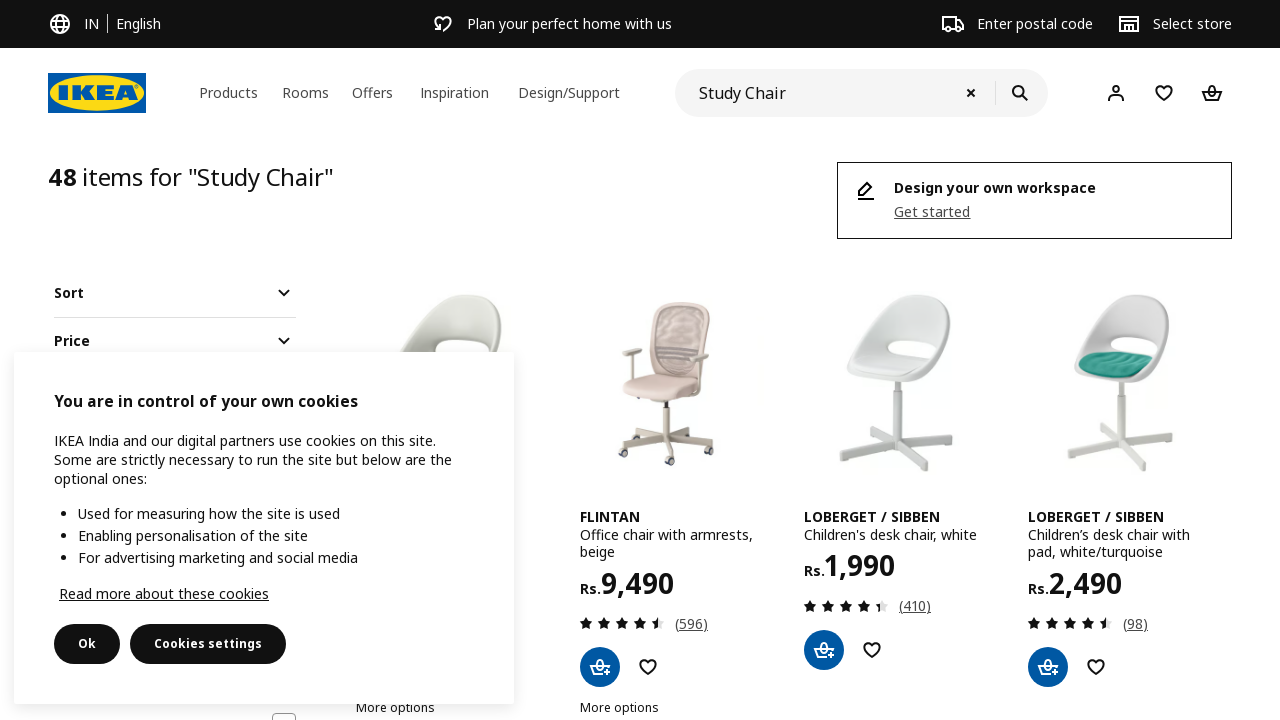